Tests navigation from the Training Support homepage to the About Us page by clicking the About Us link and verifying both page titles are correct.

Starting URL: https://training-support.net

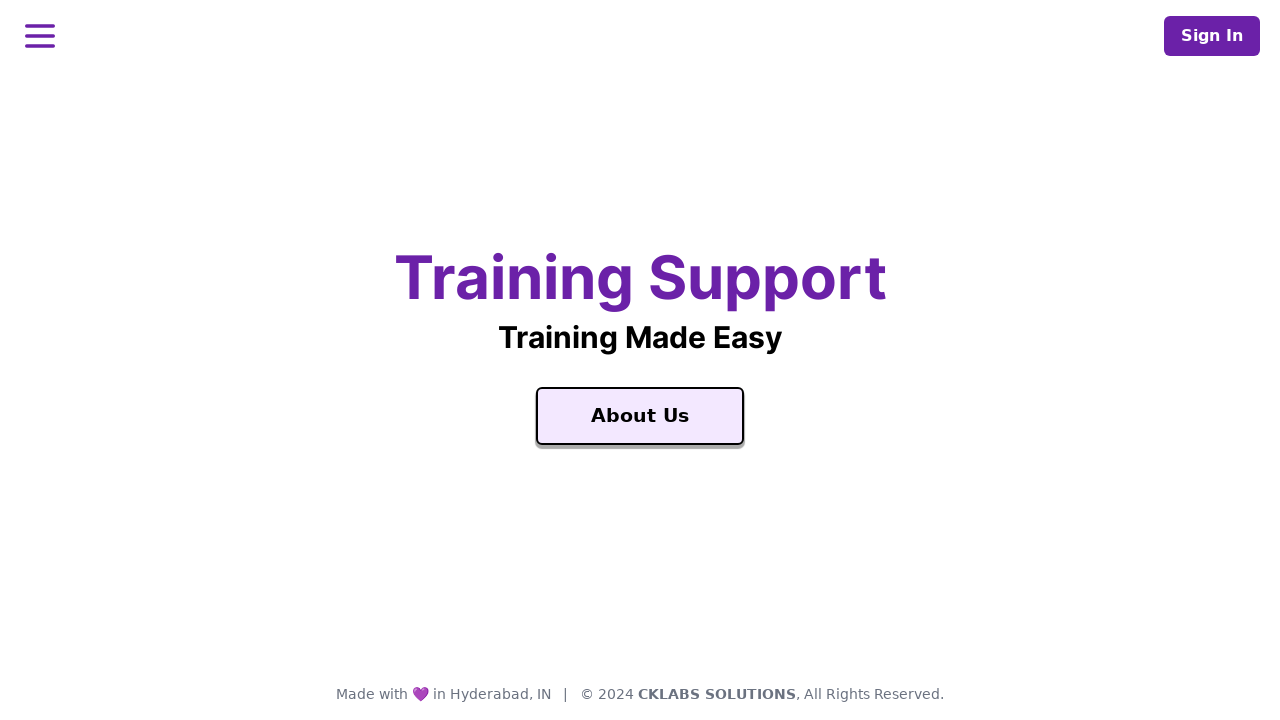

Verified home page title is 'Training Support'
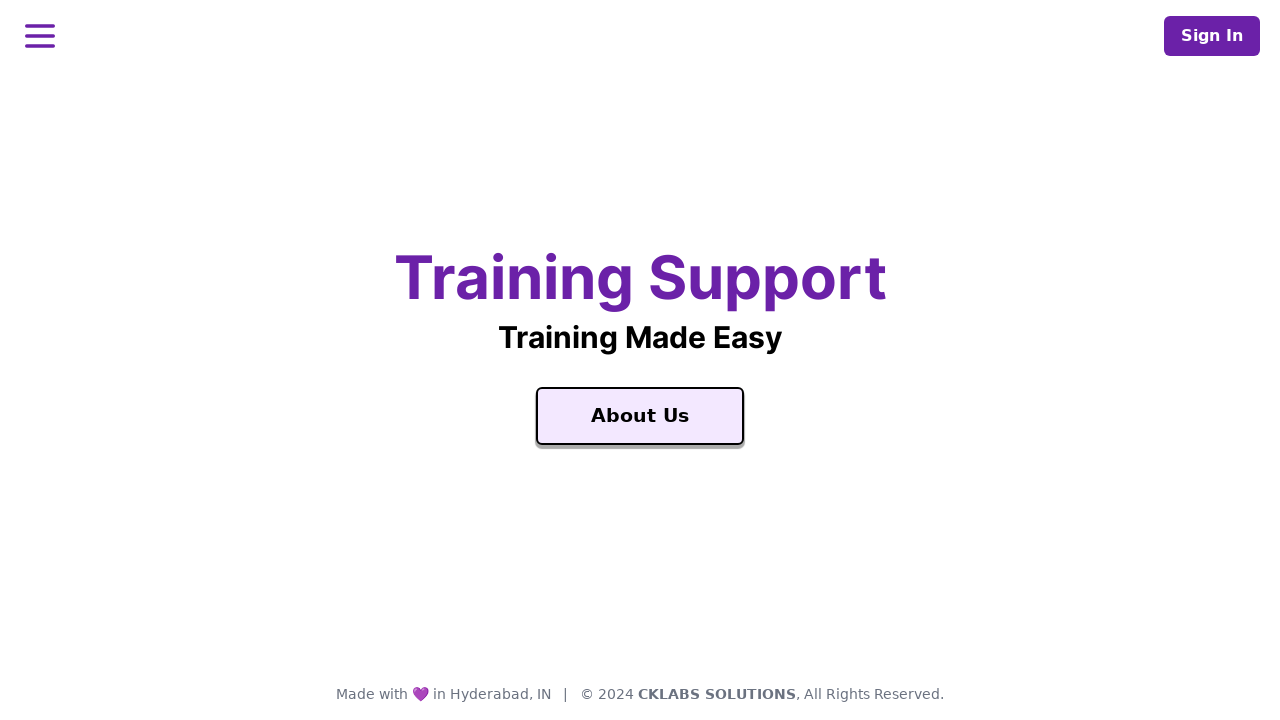

Clicked the About Us link at (640, 416) on a:text('About Us')
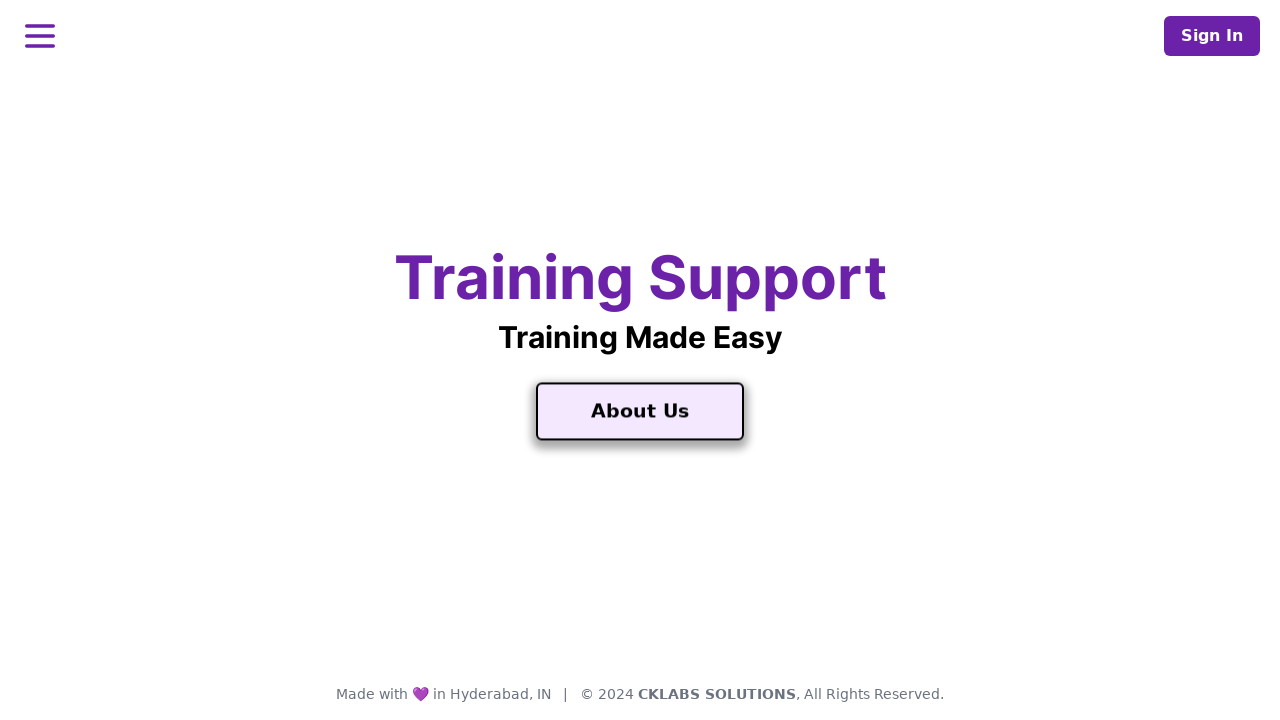

Waited for About Us page to load
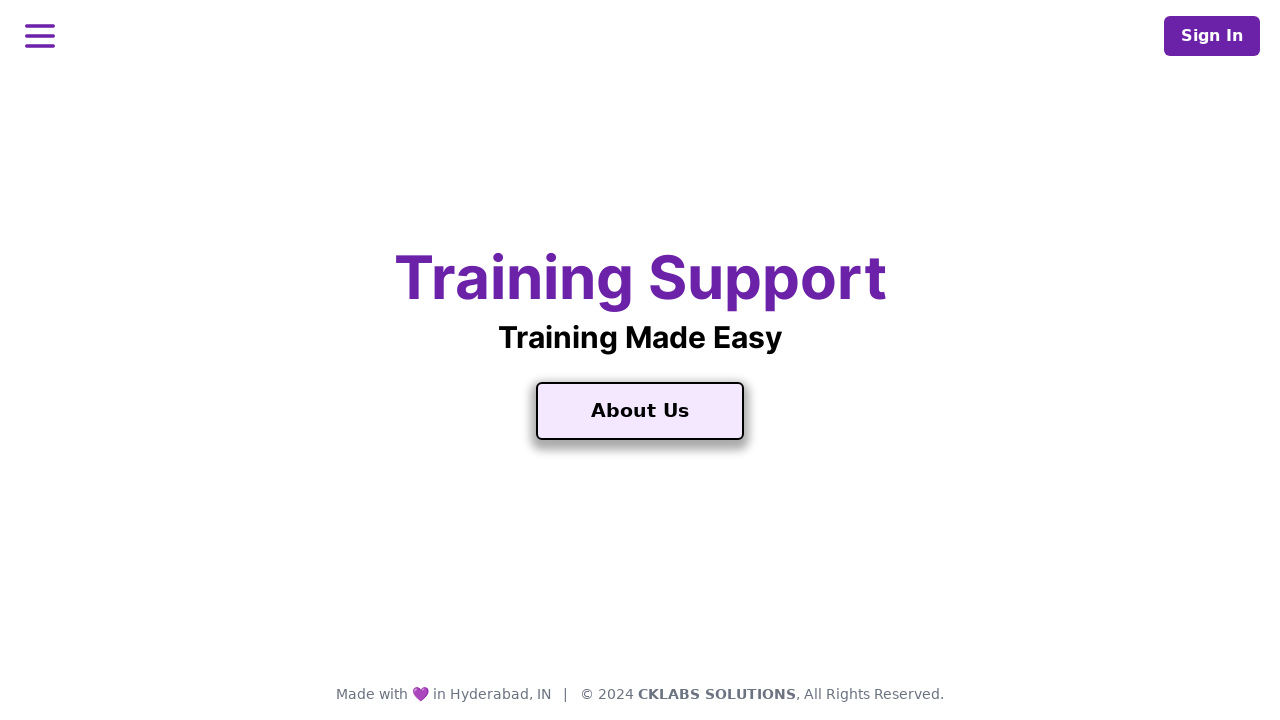

Verified About Us page title is 'About Training Support'
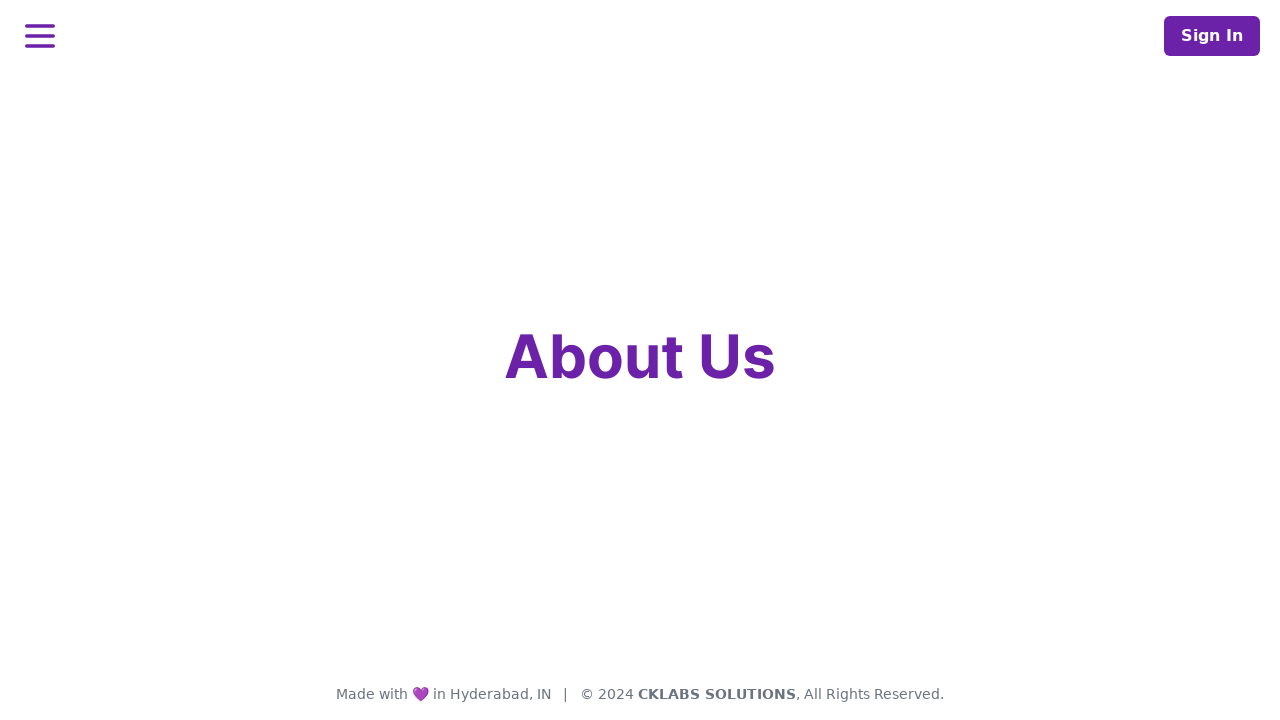

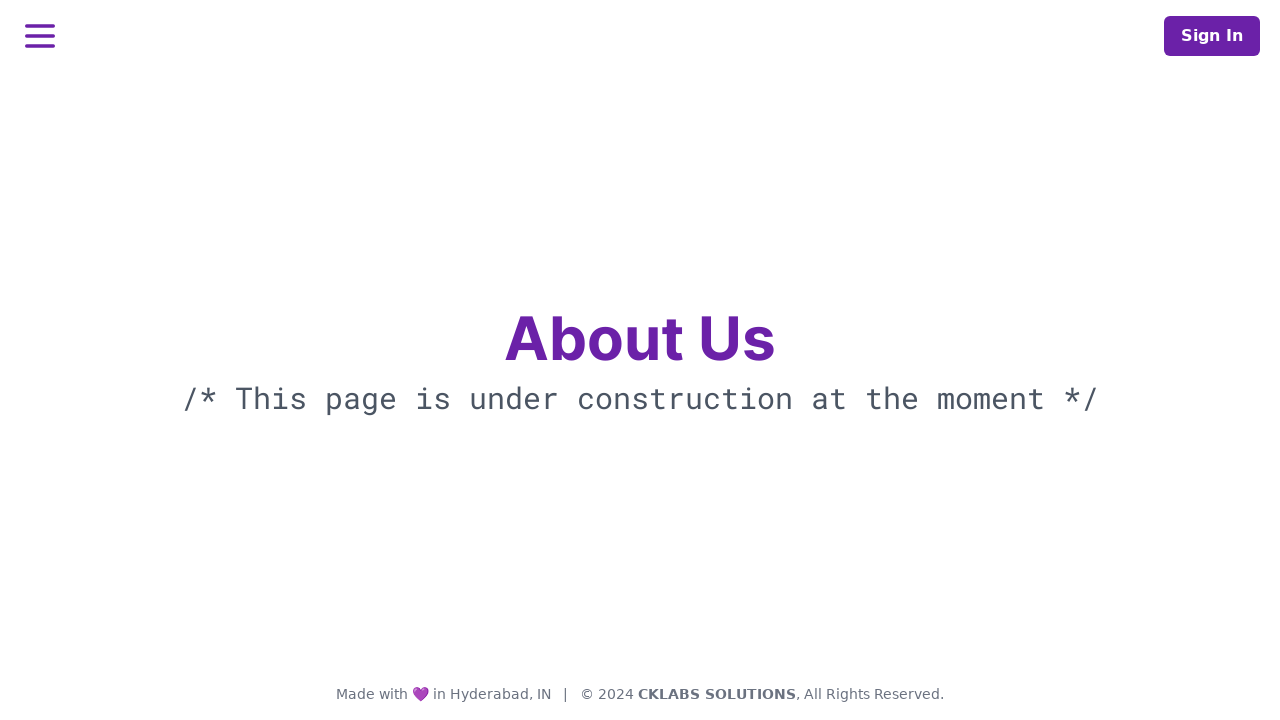